Tests frame handling by switching between the main document and multiple iframes, filling form fields and selecting dropdown options in different frames

Starting URL: https://www.hyrtutorials.com/p/frames-practice.html

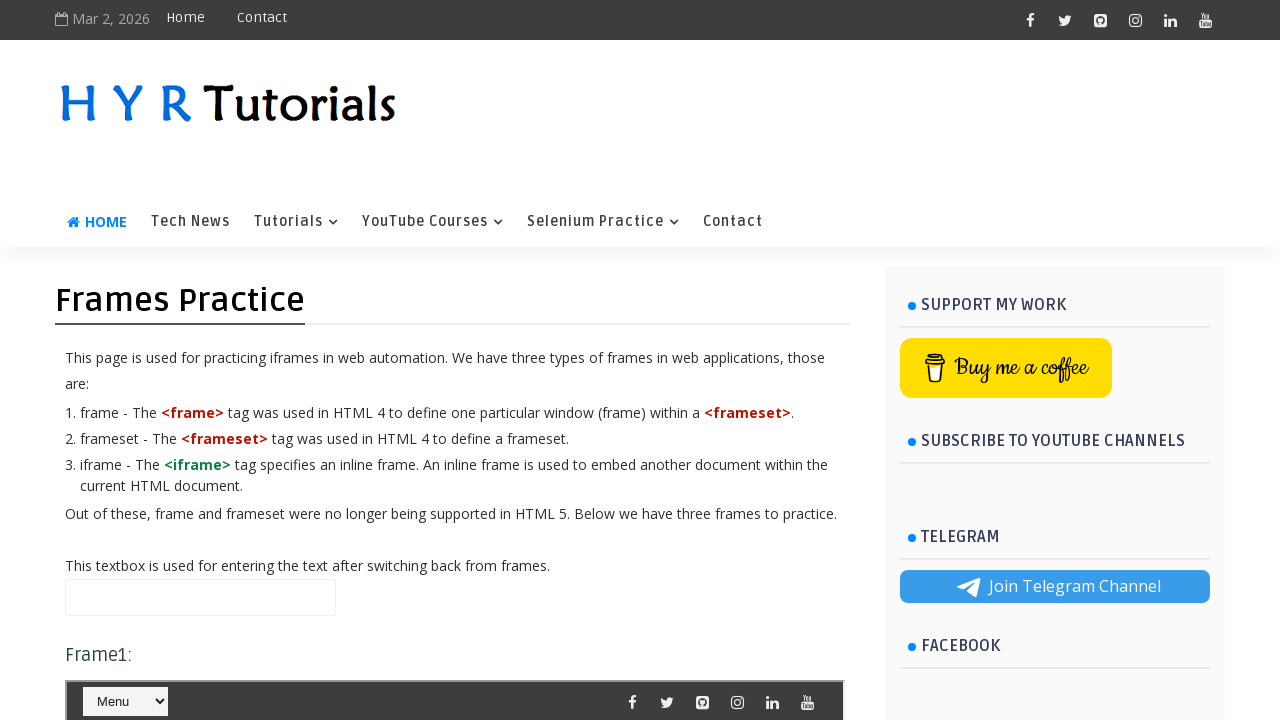

Filled name field in main document with 'Text1' on #name
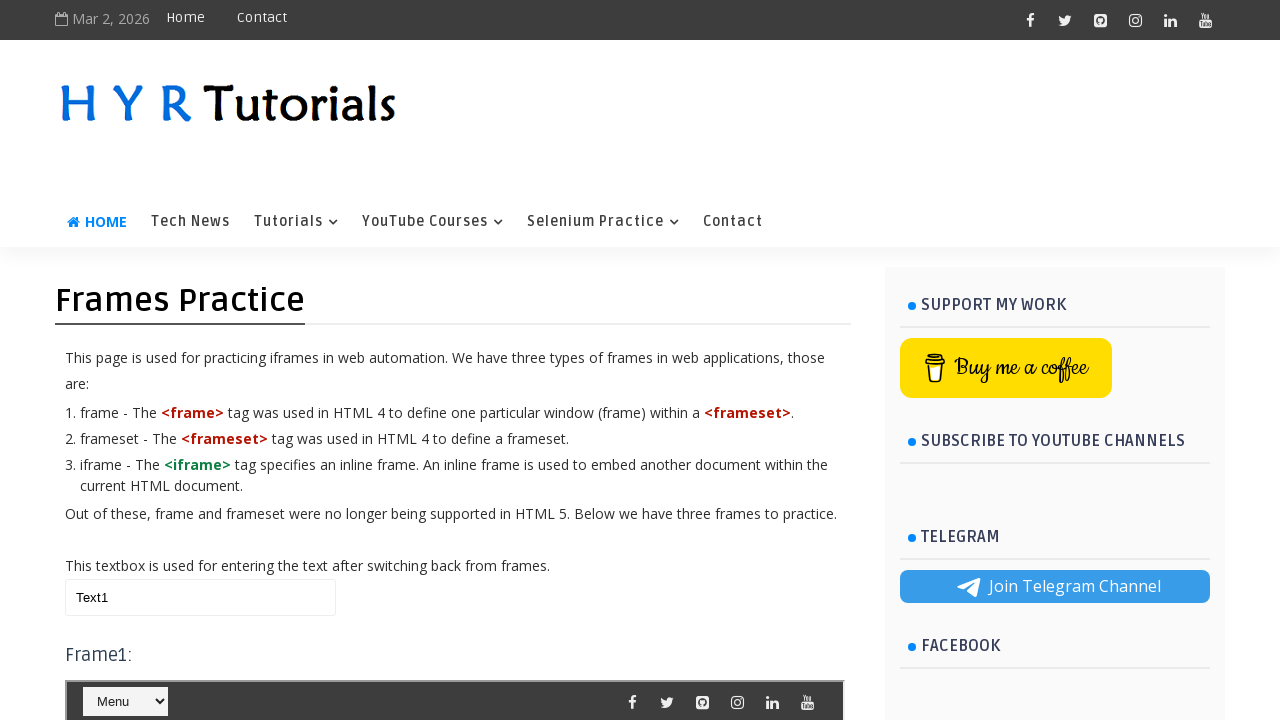

Located frame1 (#frm1)
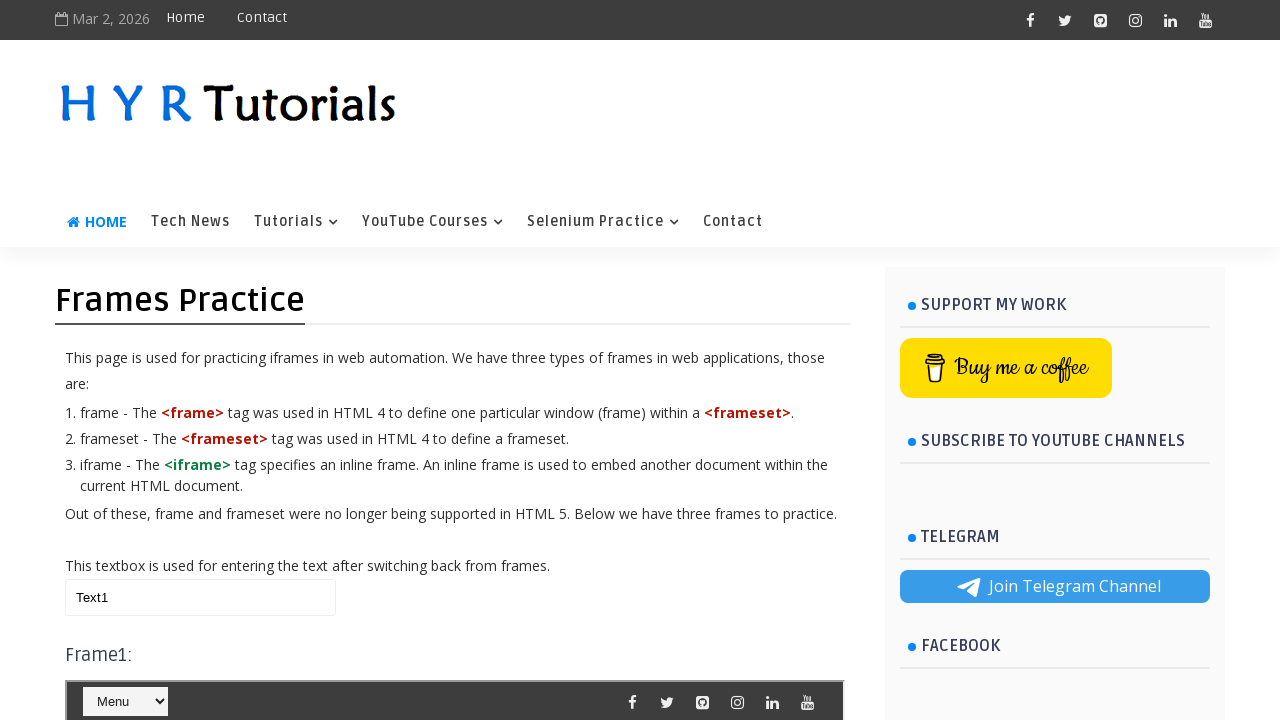

Selected 'Java' from course dropdown in frame1 on #frm1 >> internal:control=enter-frame >> #course
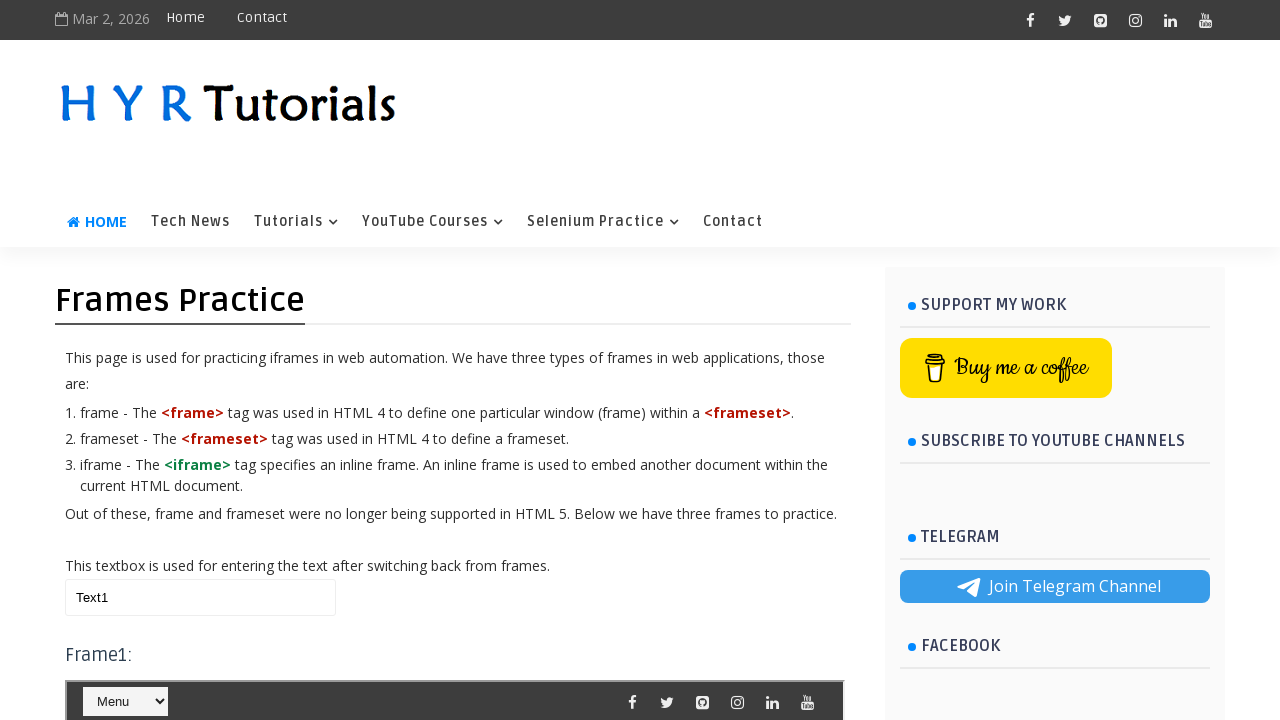

Located frame2 (#frm2)
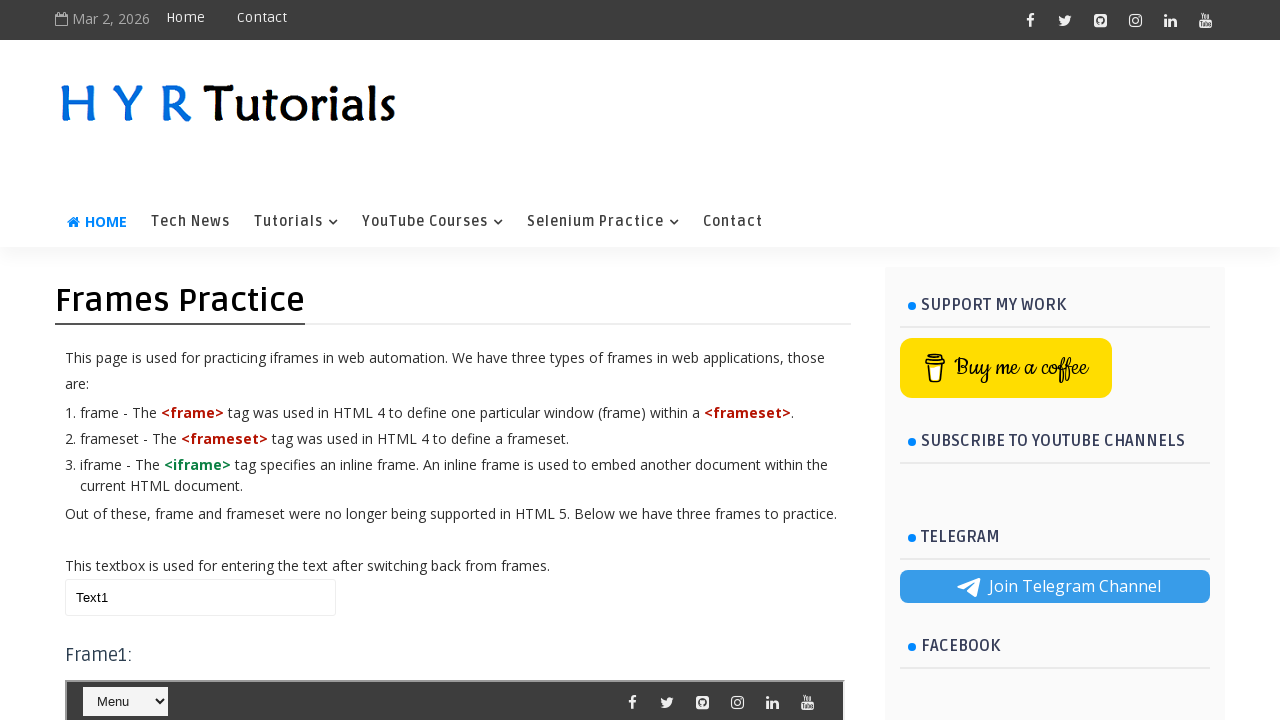

Filled firstName field in frame2 with 'Yadagiri' on #frm2 >> internal:control=enter-frame >> #firstName
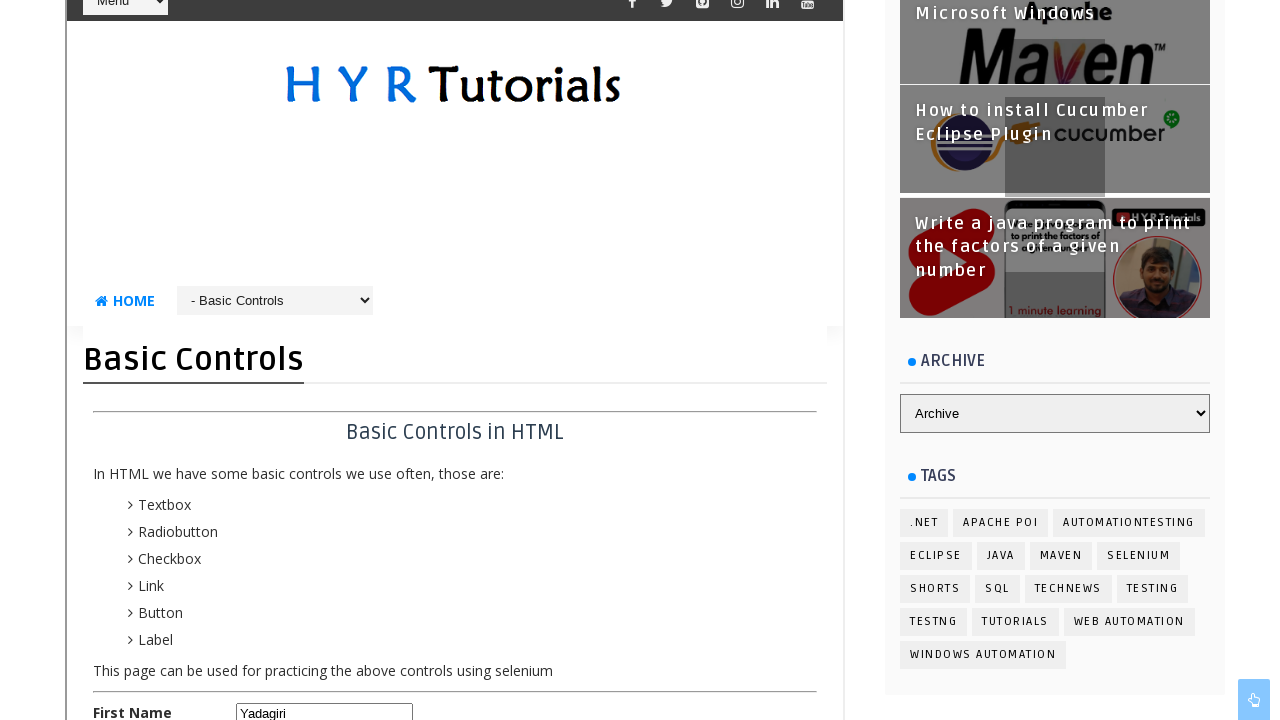

Selected 'Dot Net' from course dropdown in frame1 on #frm1 >> internal:control=enter-frame >> #course
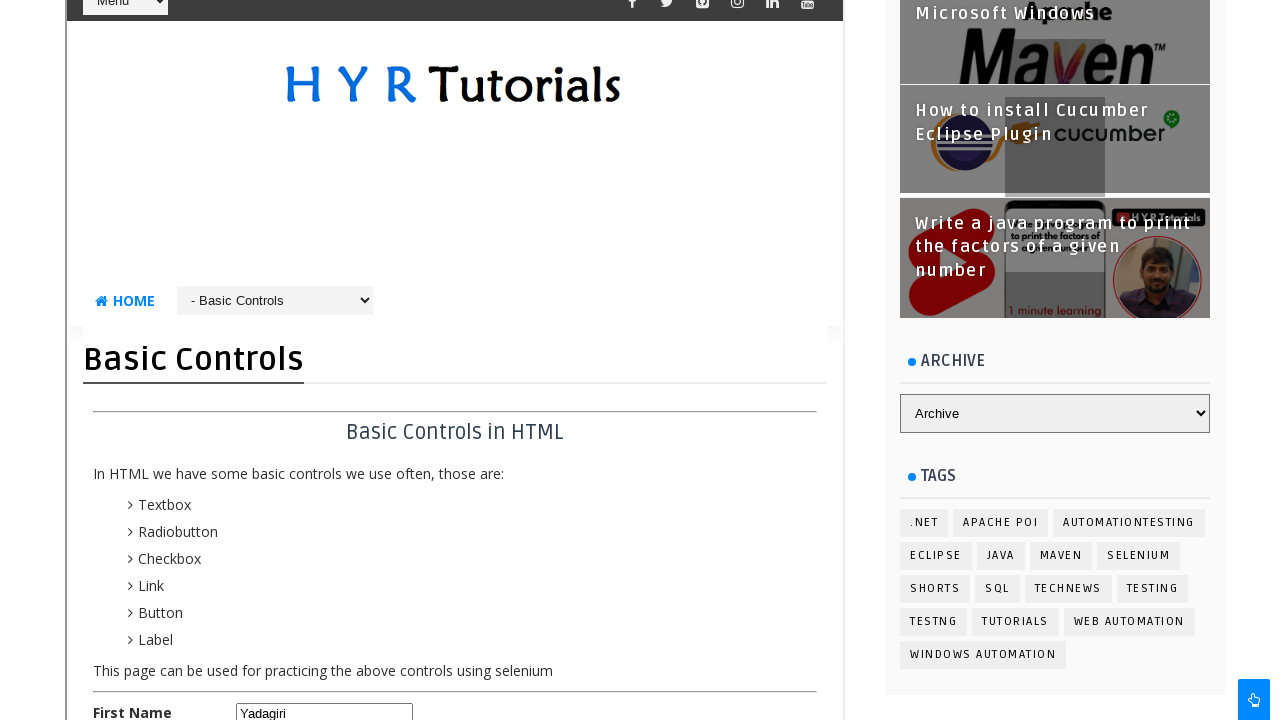

Cleared name field in main document on #name
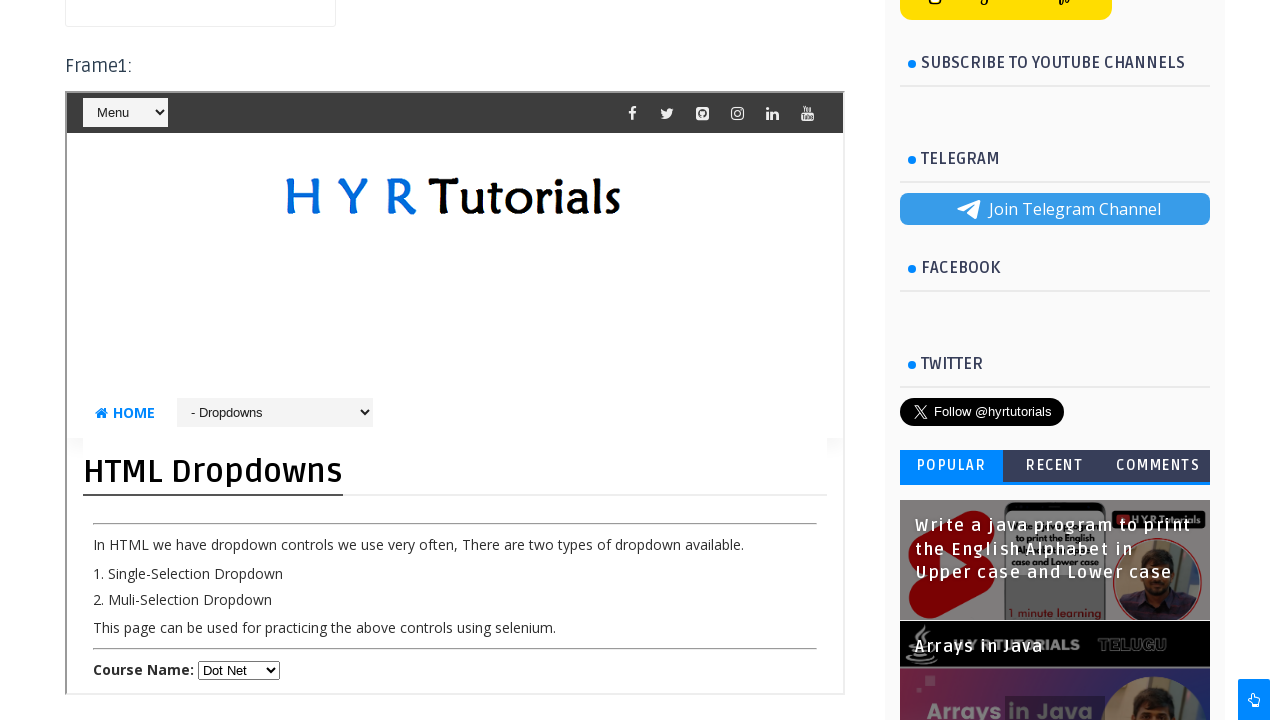

Filled name field in main document with 'Text2' on #name
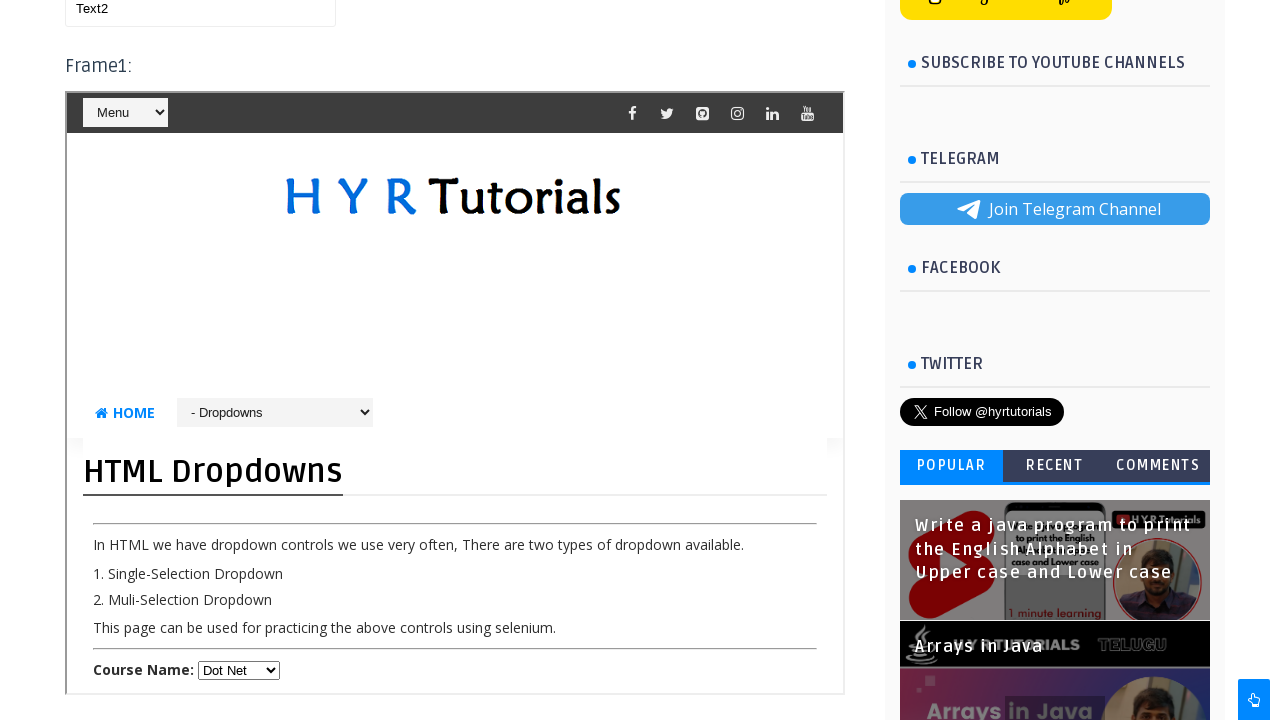

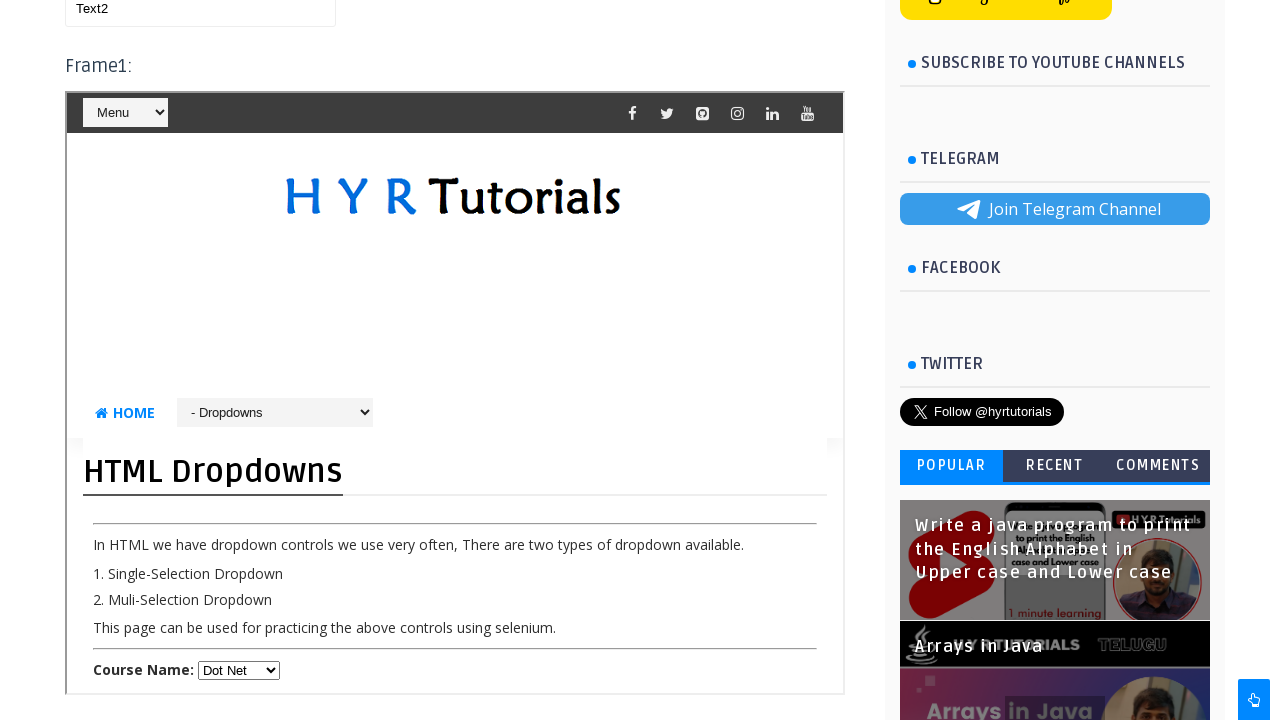